Tests tooltip functionality by hovering over an age input field and verifying the tooltip text appears

Starting URL: https://automationfc.github.io/jquery-tooltip/

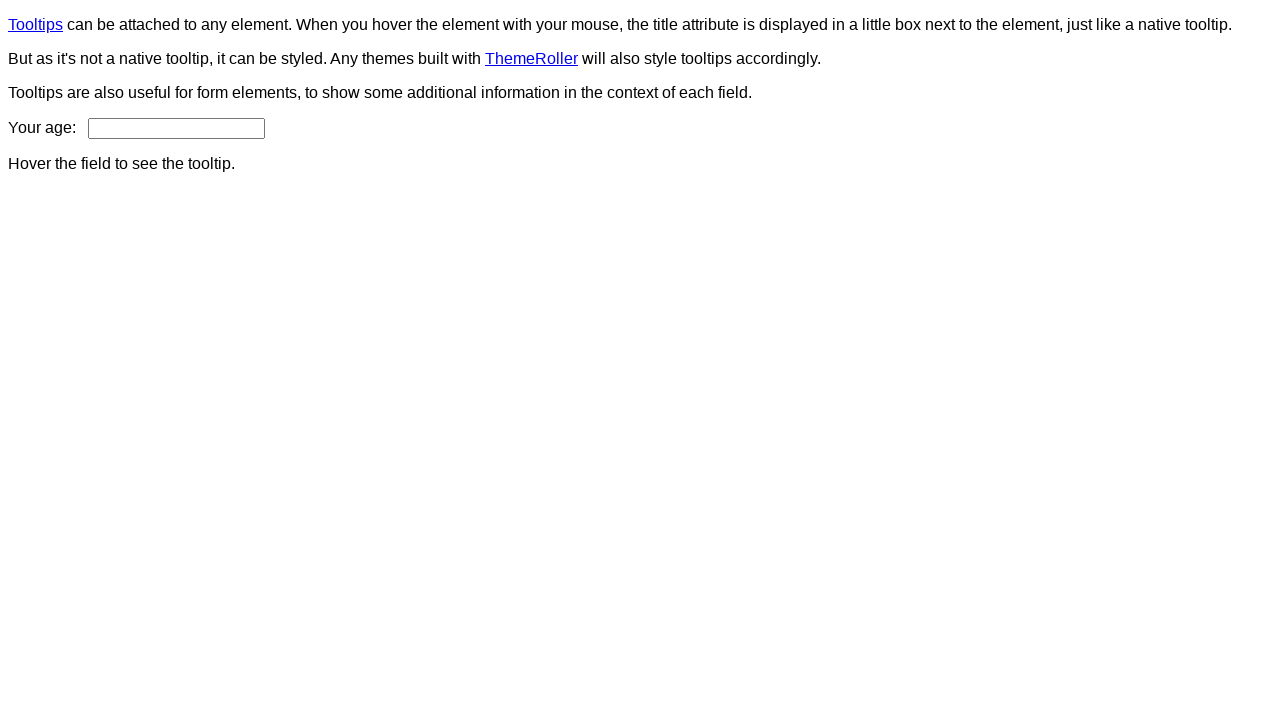

Hovered over age input field to trigger tooltip at (176, 128) on input#age
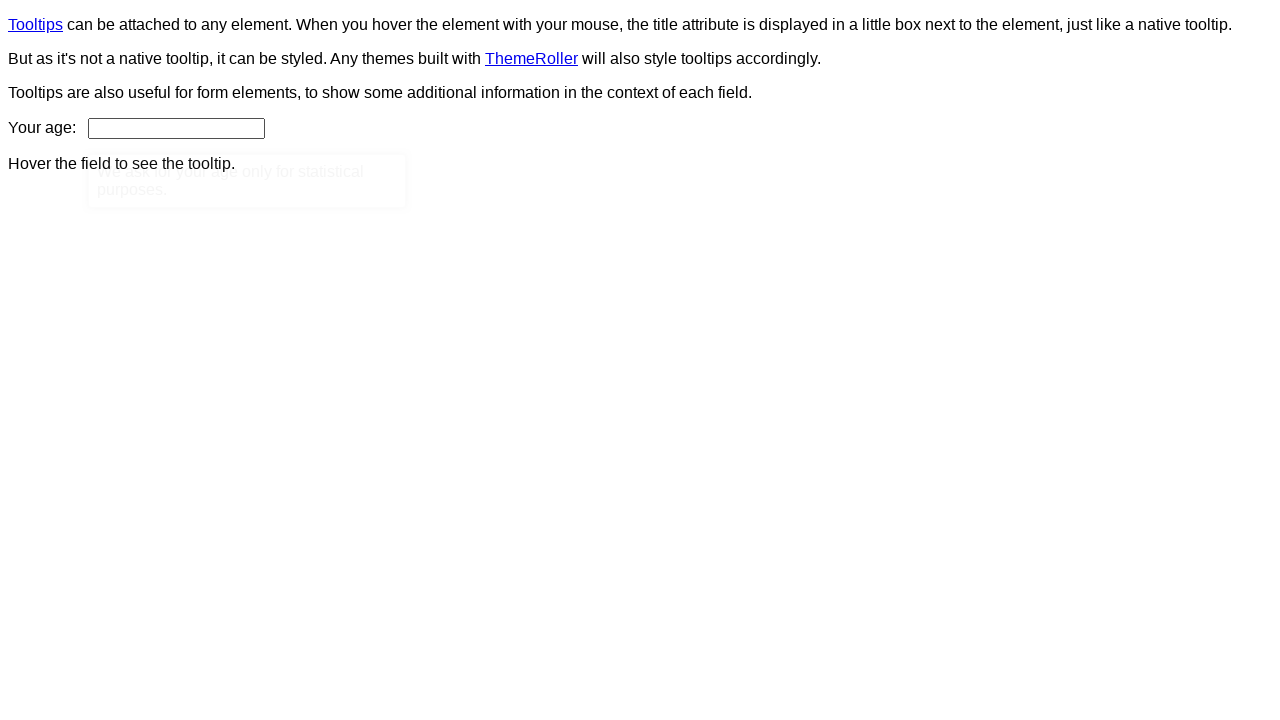

Tooltip appeared on screen
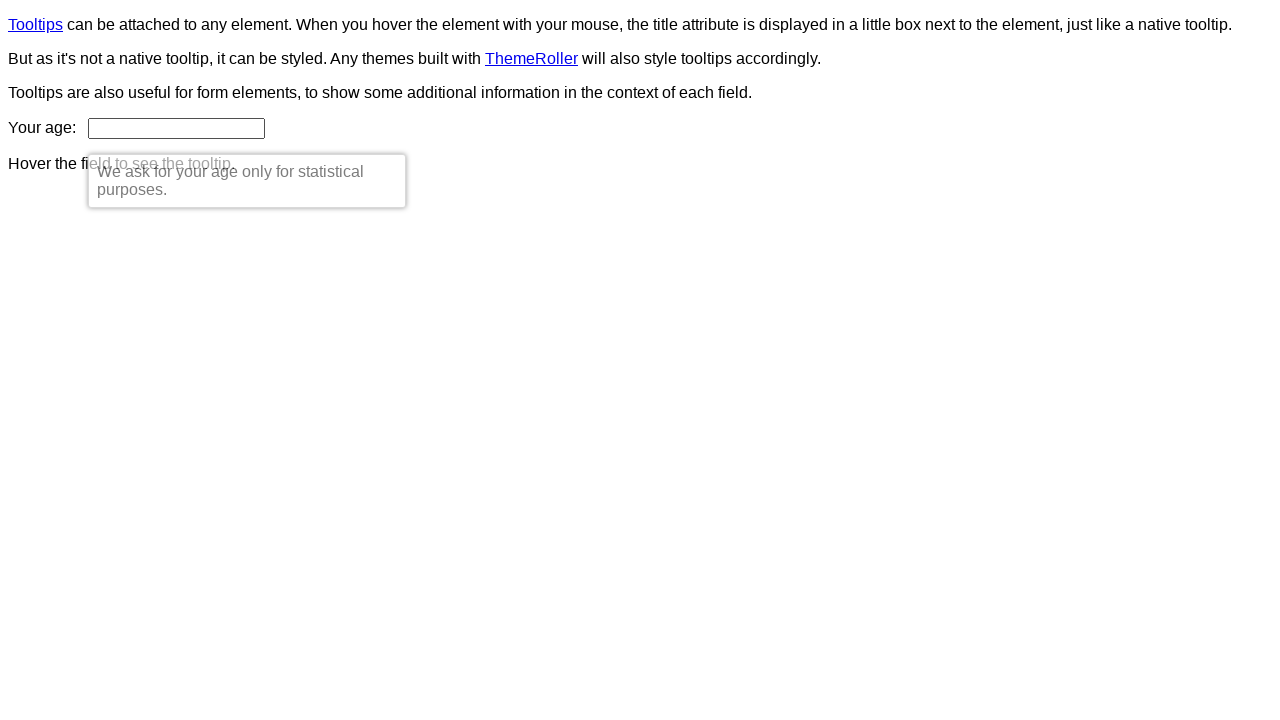

Verified tooltip text matches expected message
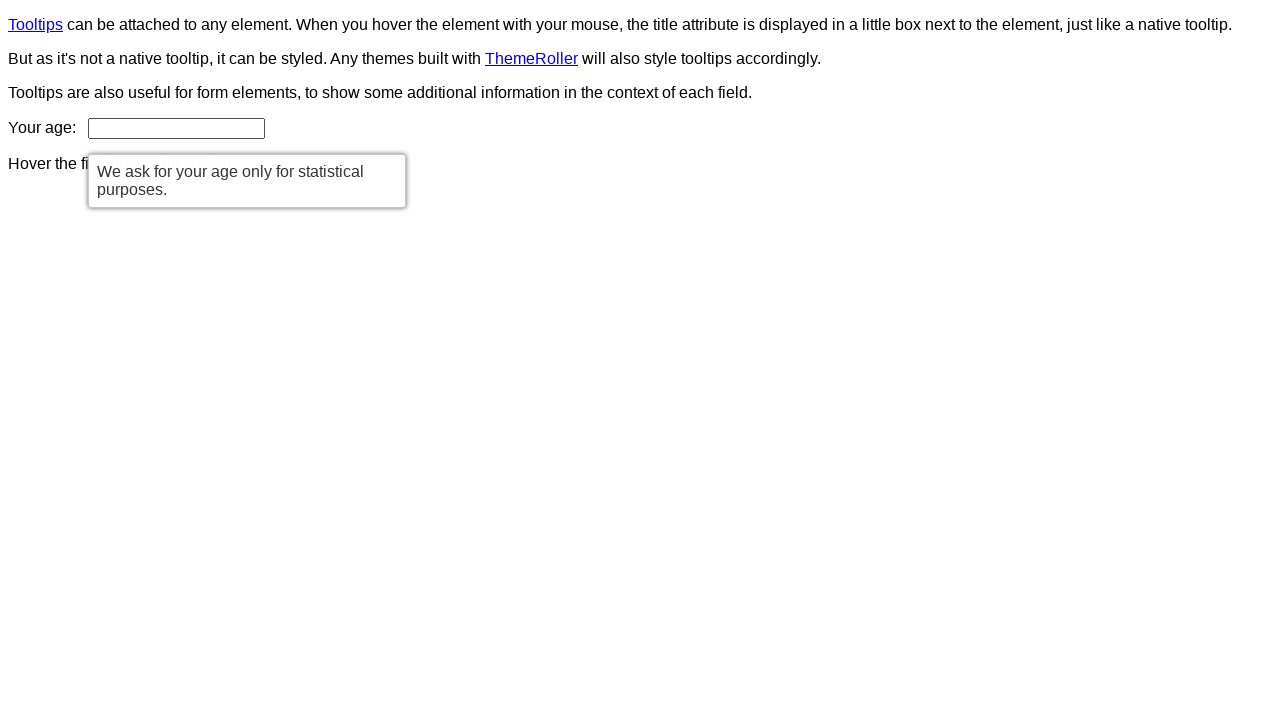

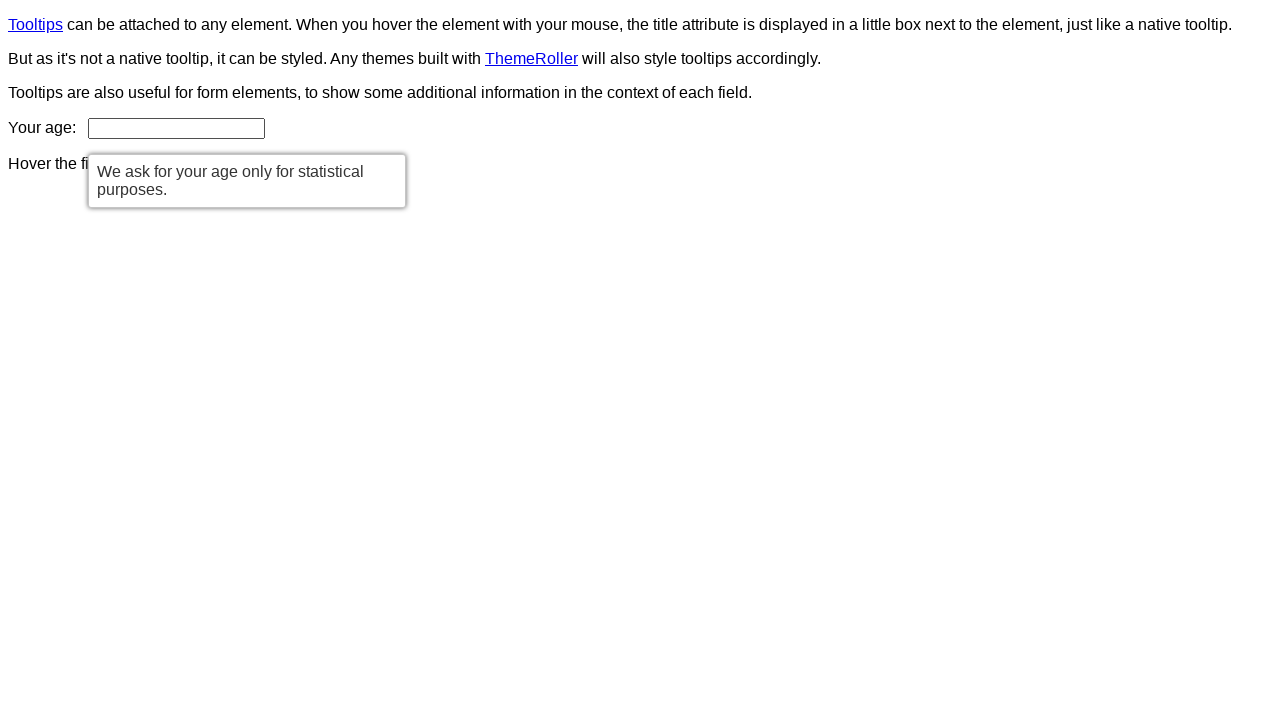